Navigates to the WCHT (Worthing Churches Homeless Projects) website and verifies the page loads by checking the title

Starting URL: https://www.wcht.org.uk/

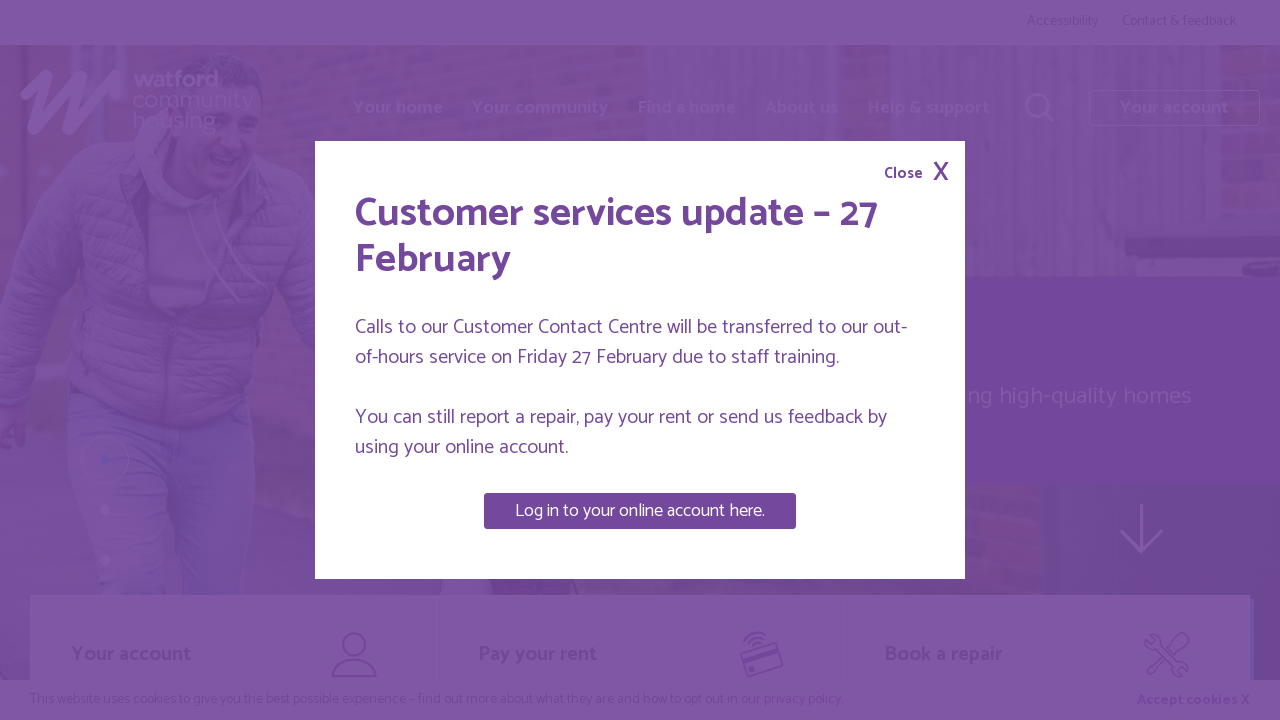

Waited for page to reach domcontentloaded state
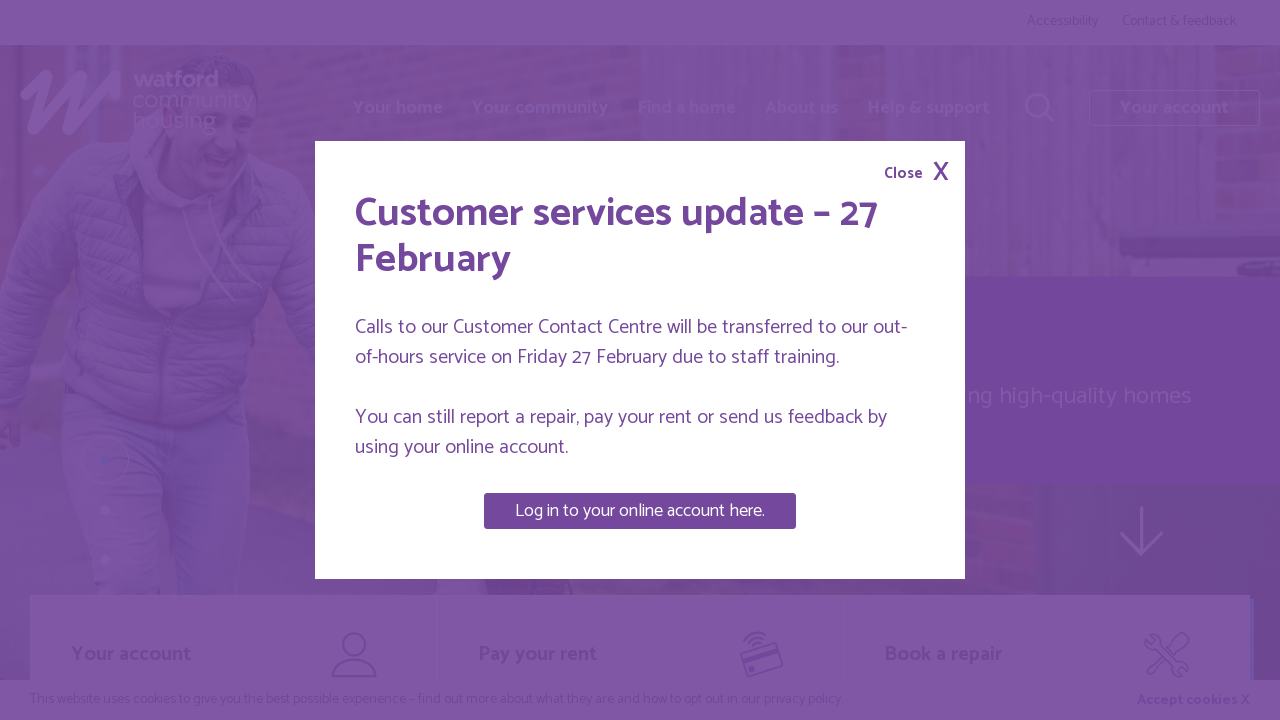

Retrieved page title: Watford Community Housing homepage | Watford Community Housing
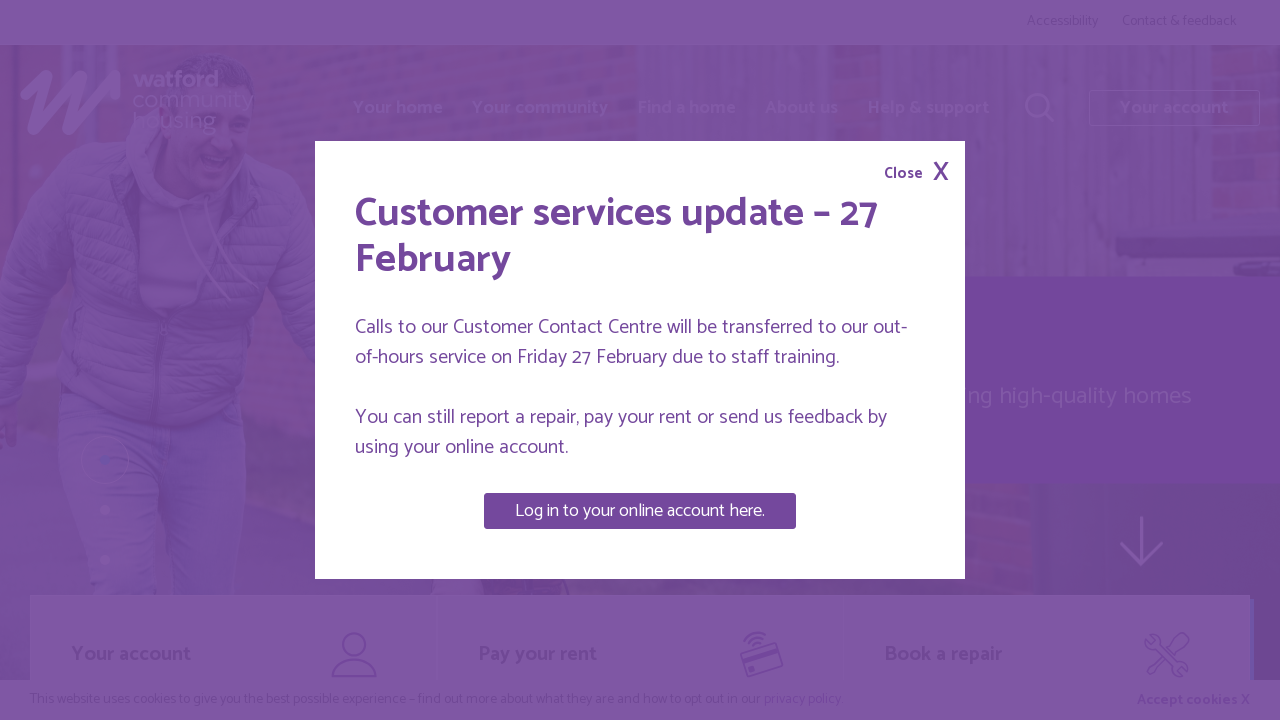

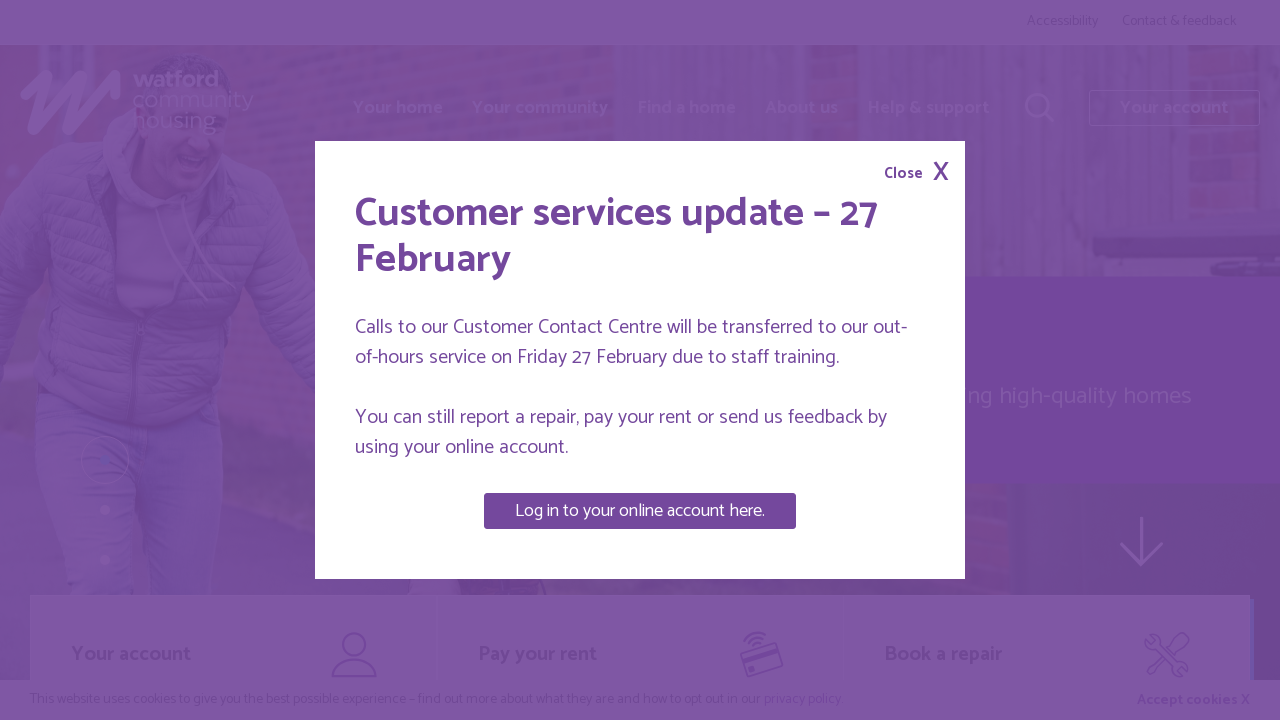